Tests navigation between sections of a website by clicking on Leadership Analysis and Investment Strategy navigation links, and verifies that headings in each section are visible.

Starting URL: https://luxstone-website.vercel.app

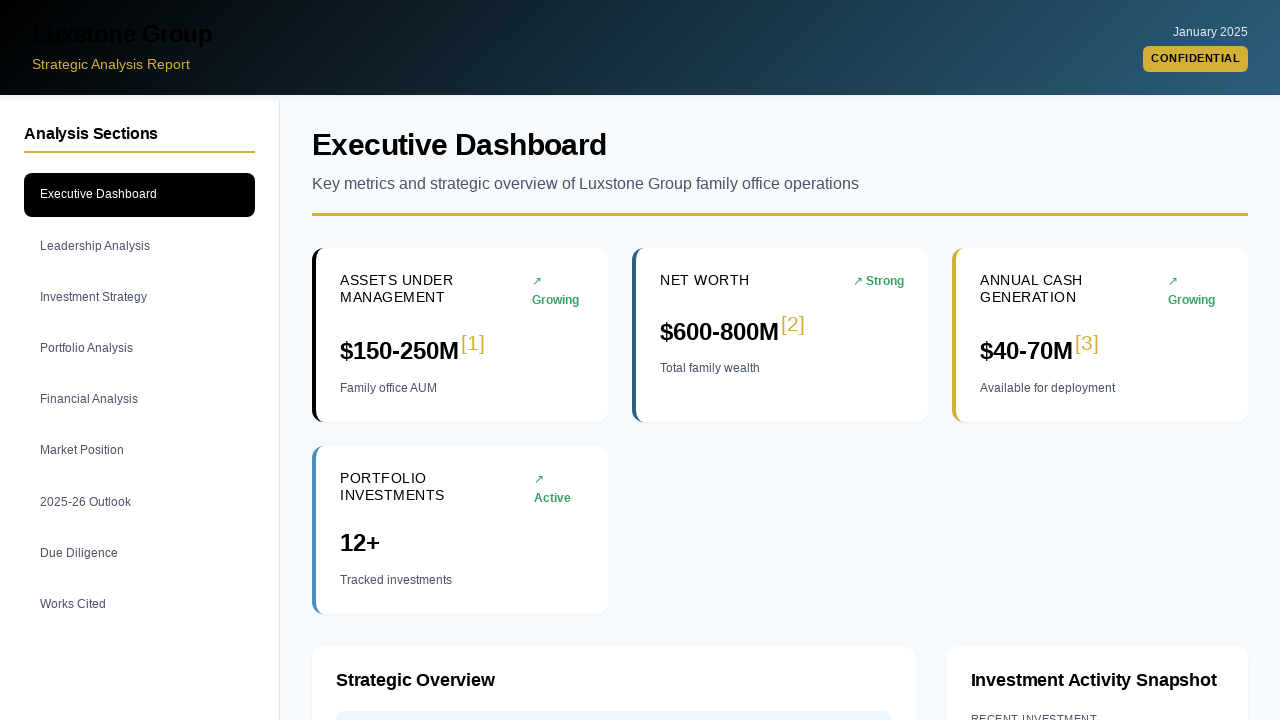

Navigation links loaded
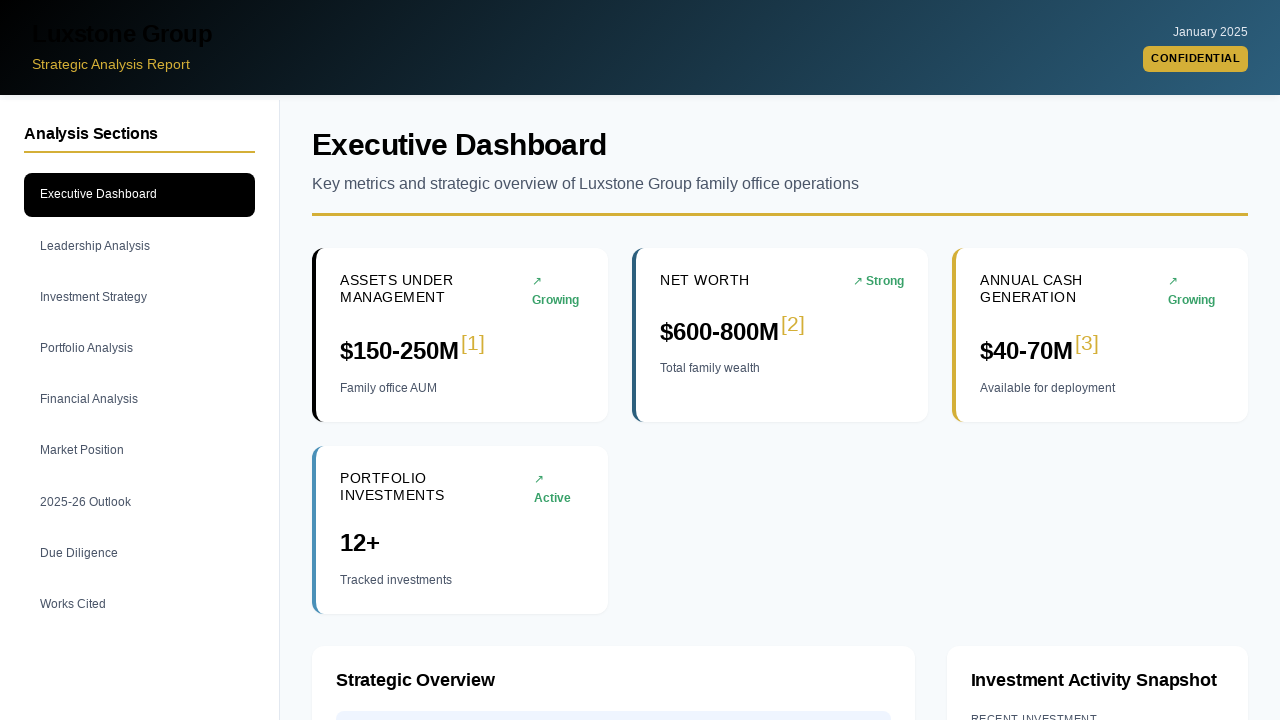

Clicked Leadership Analysis navigation link at (140, 246) on a[data-section="leadership-analysis"]
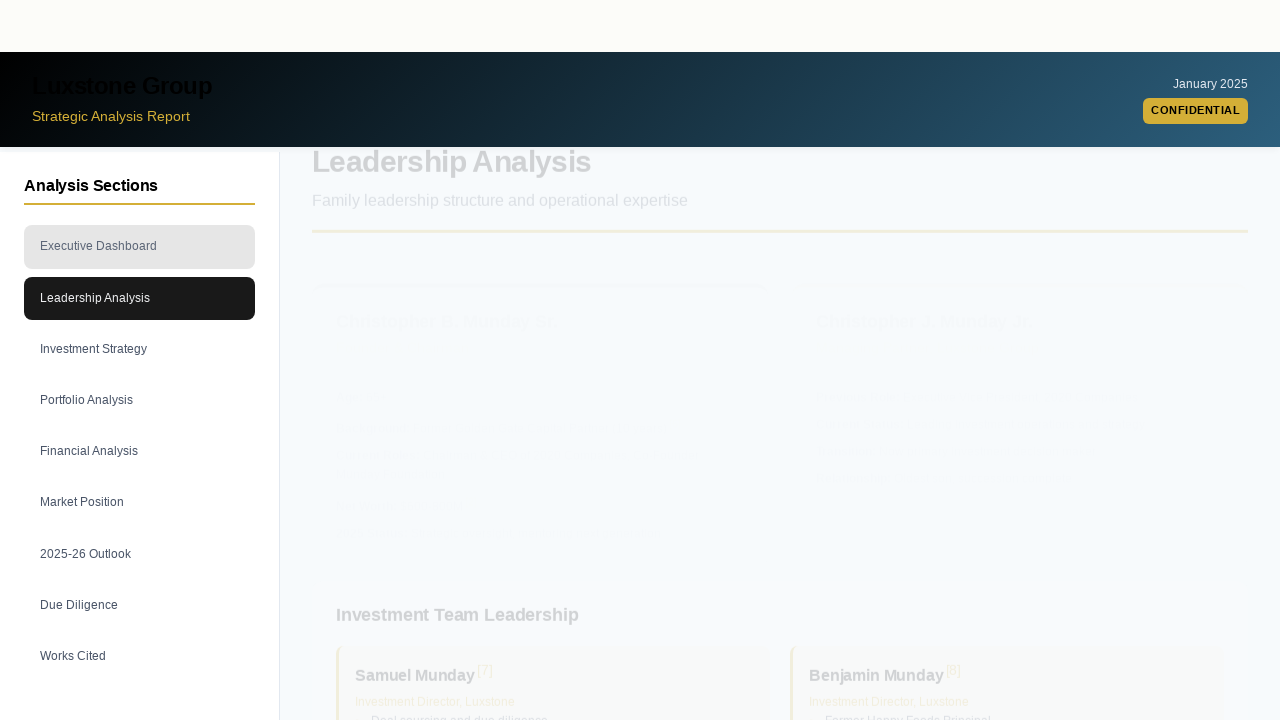

Waited for Leadership Analysis content to load
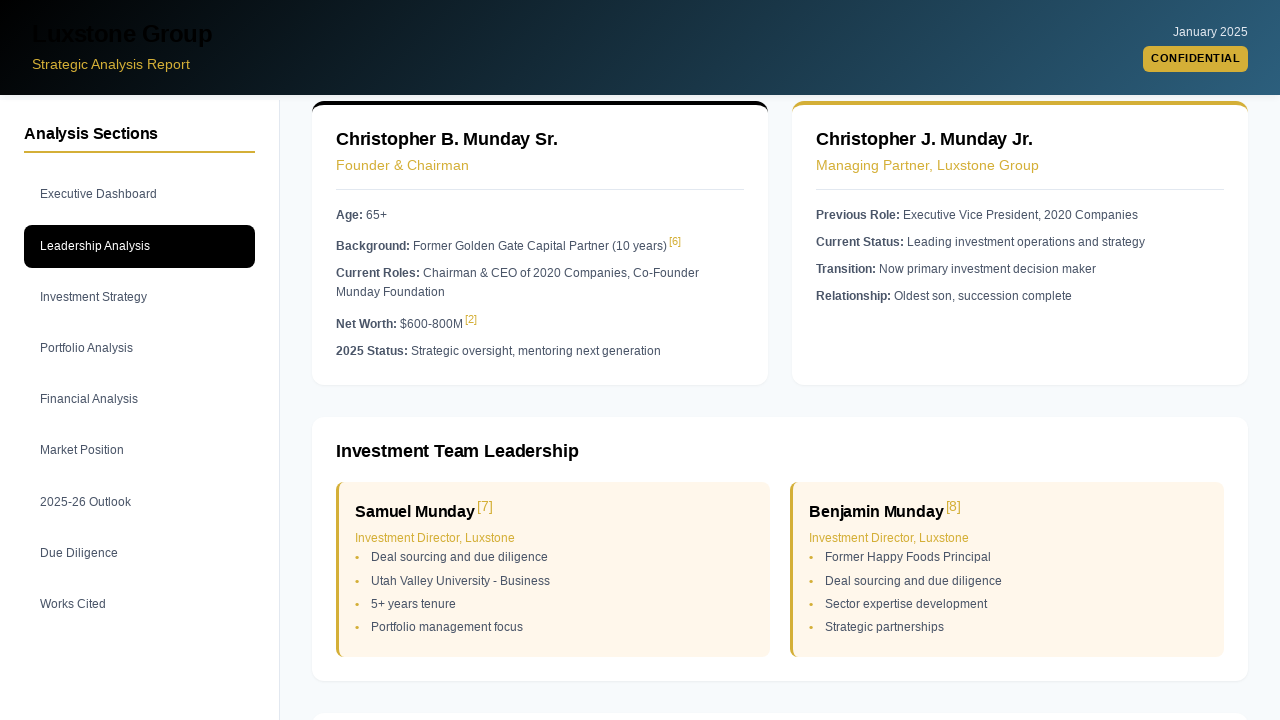

Team member headings are visible in Leadership Analysis section
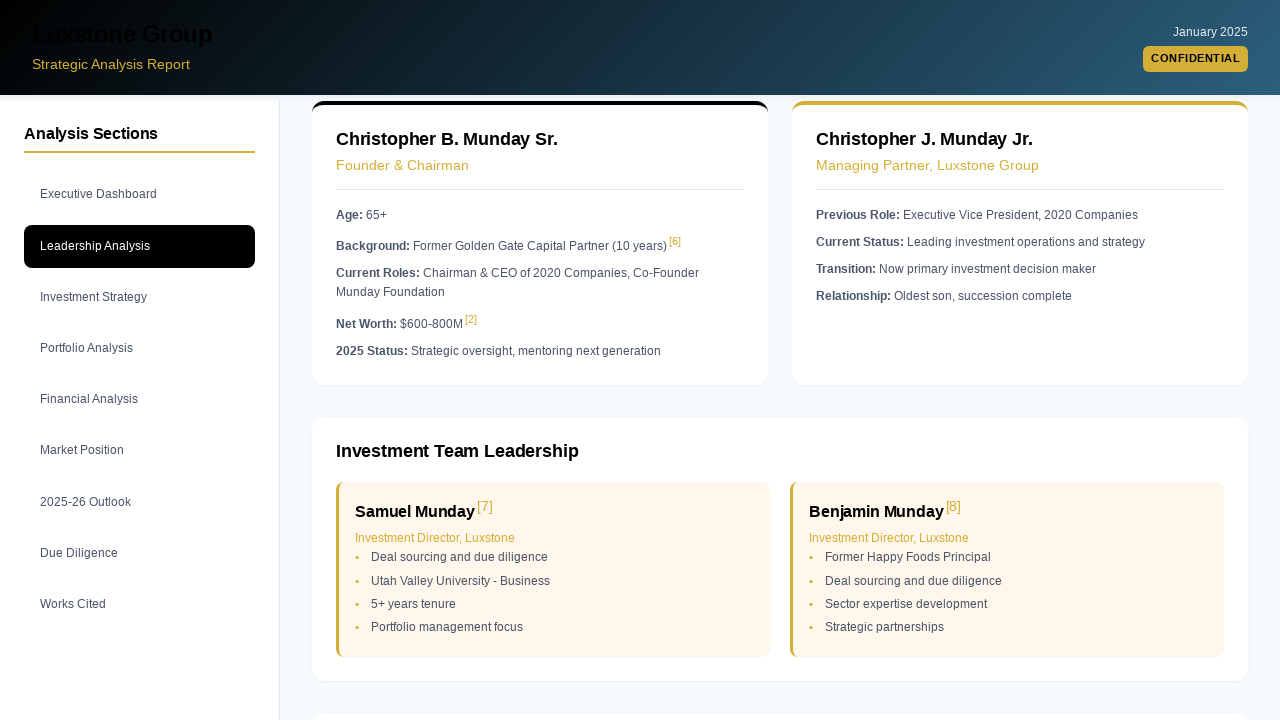

Clicked Investment Strategy navigation link at (140, 297) on a[data-section="investment-strategy"]
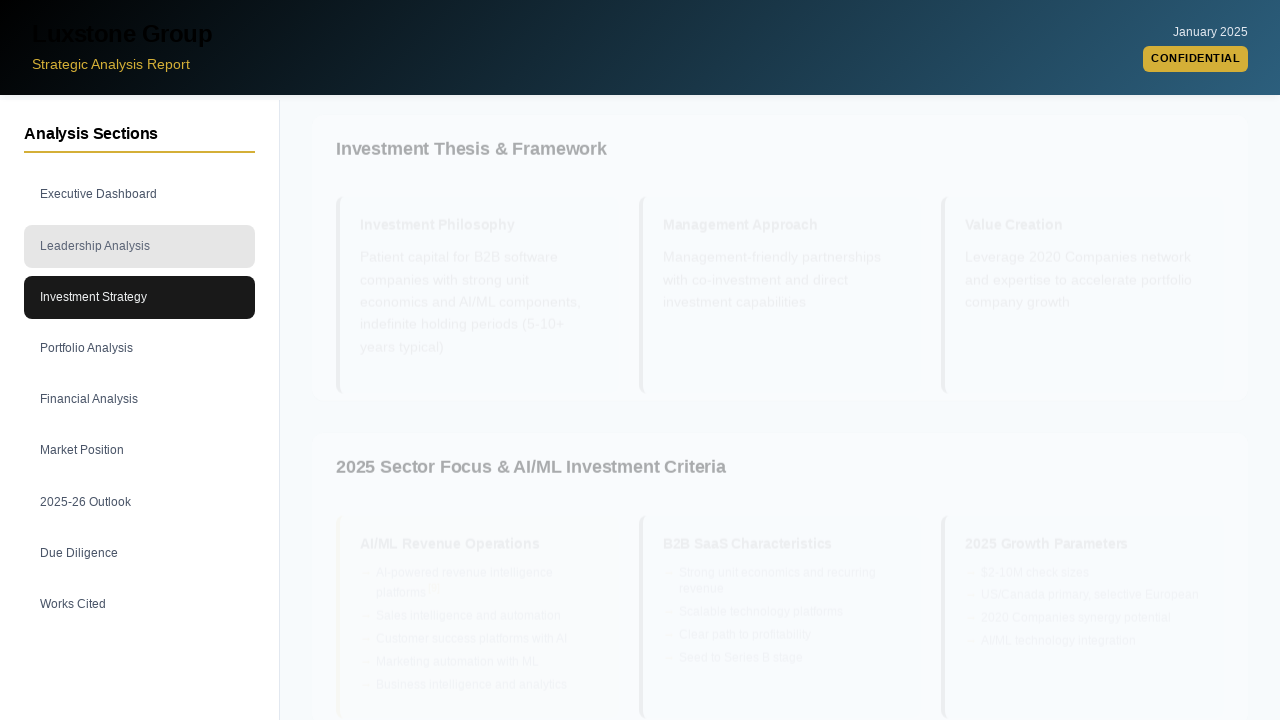

Waited for Investment Strategy content to load
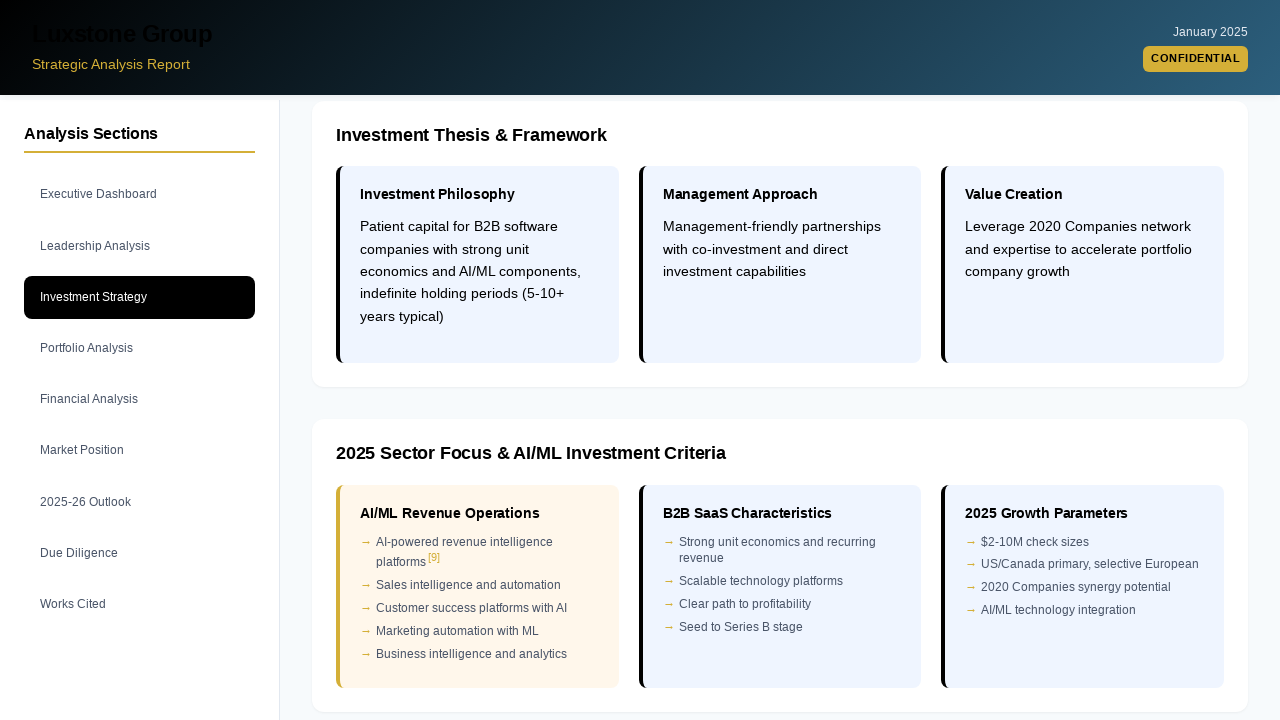

Focus area headings are visible in Investment Strategy section
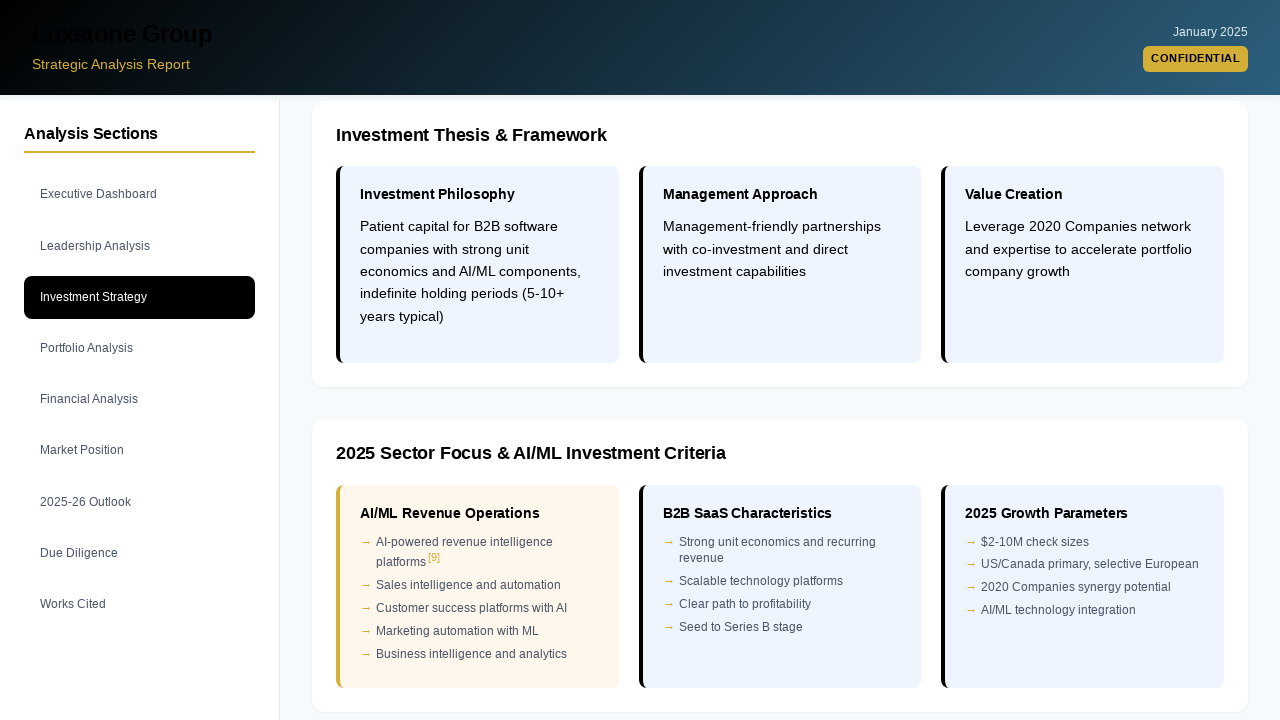

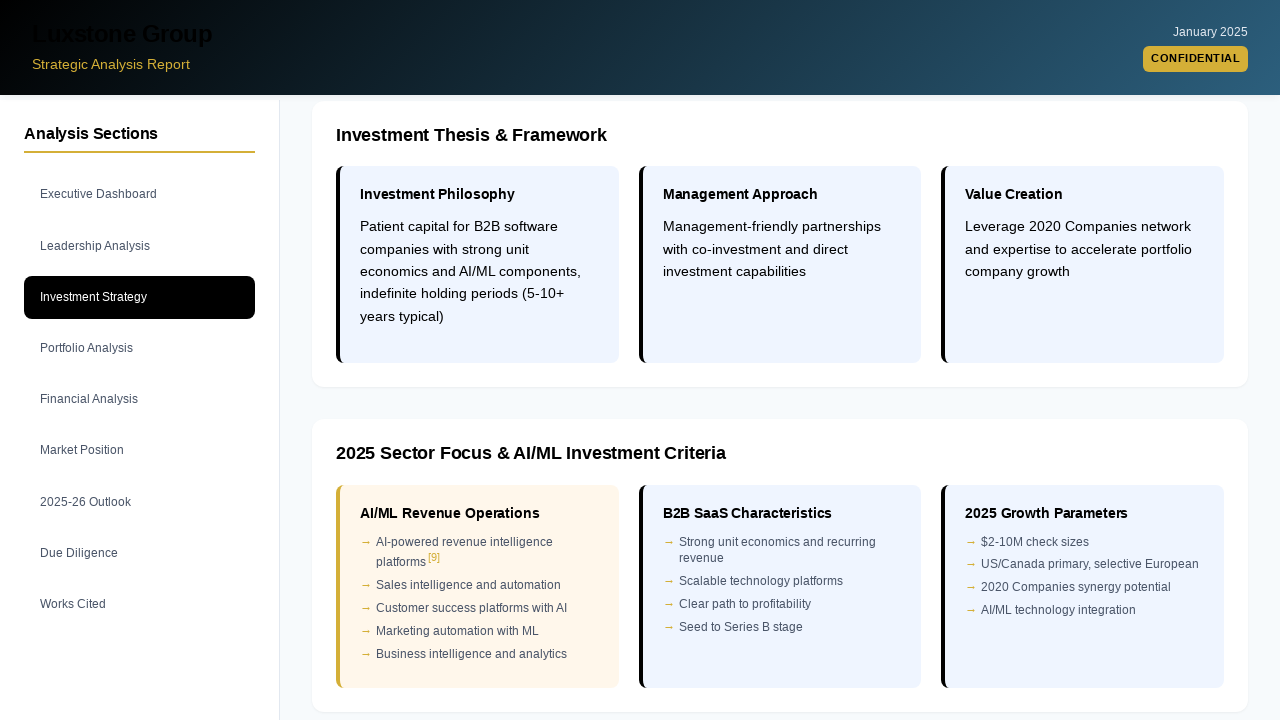